Tests form submission by clicking a specific link, then filling out a multi-field form with personal information (first name, last name, city, country) and submitting it.

Starting URL: http://suninjuly.github.io/find_link_text

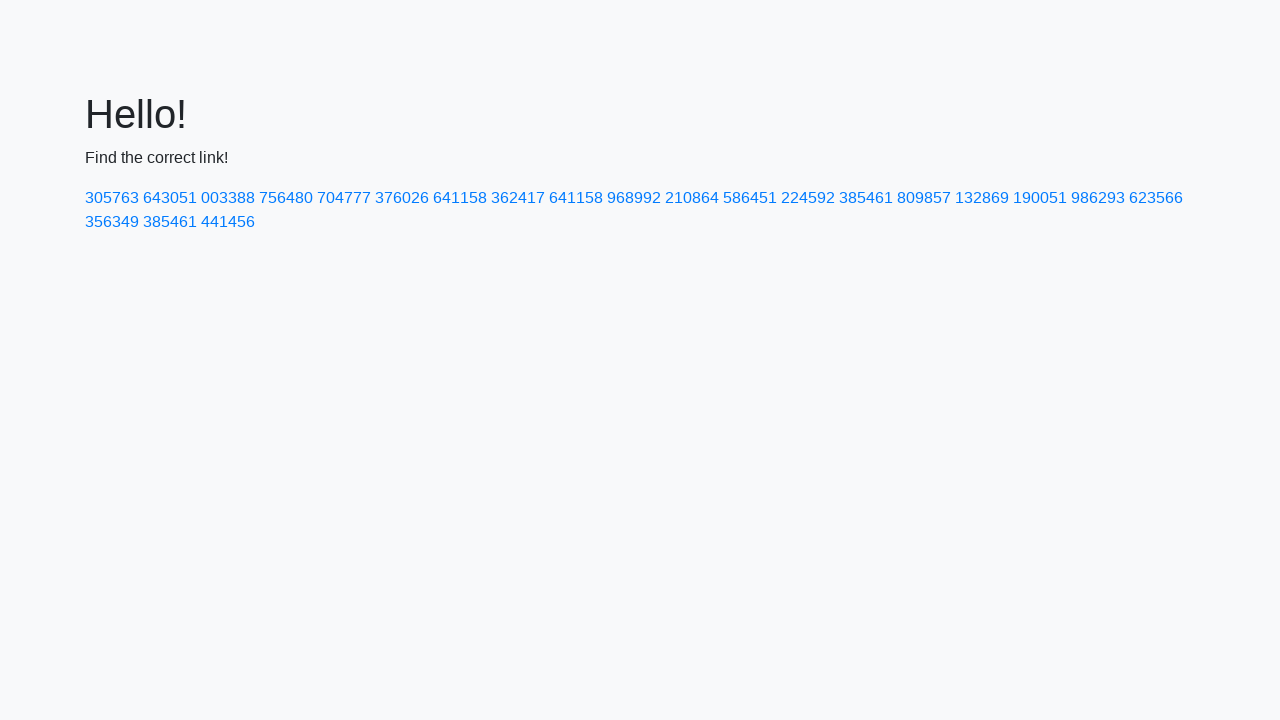

Navigated to form page
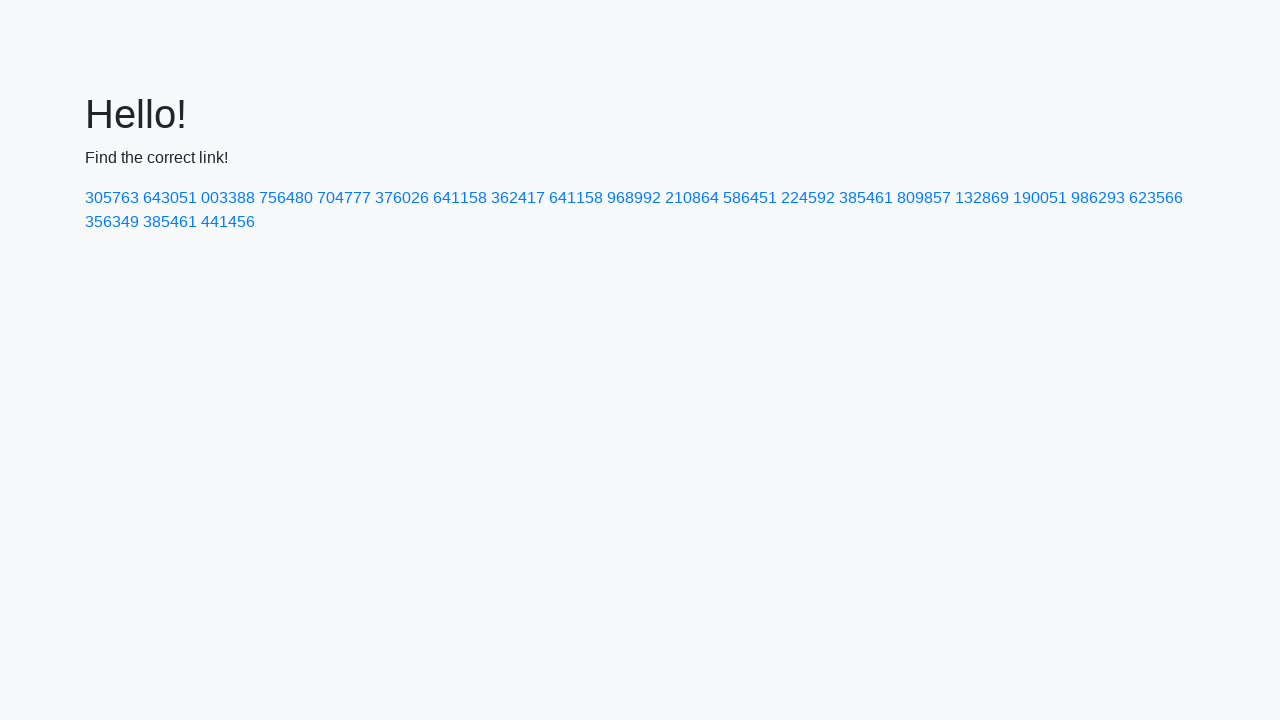

Clicked link with text '224592' at (808, 198) on text=224592
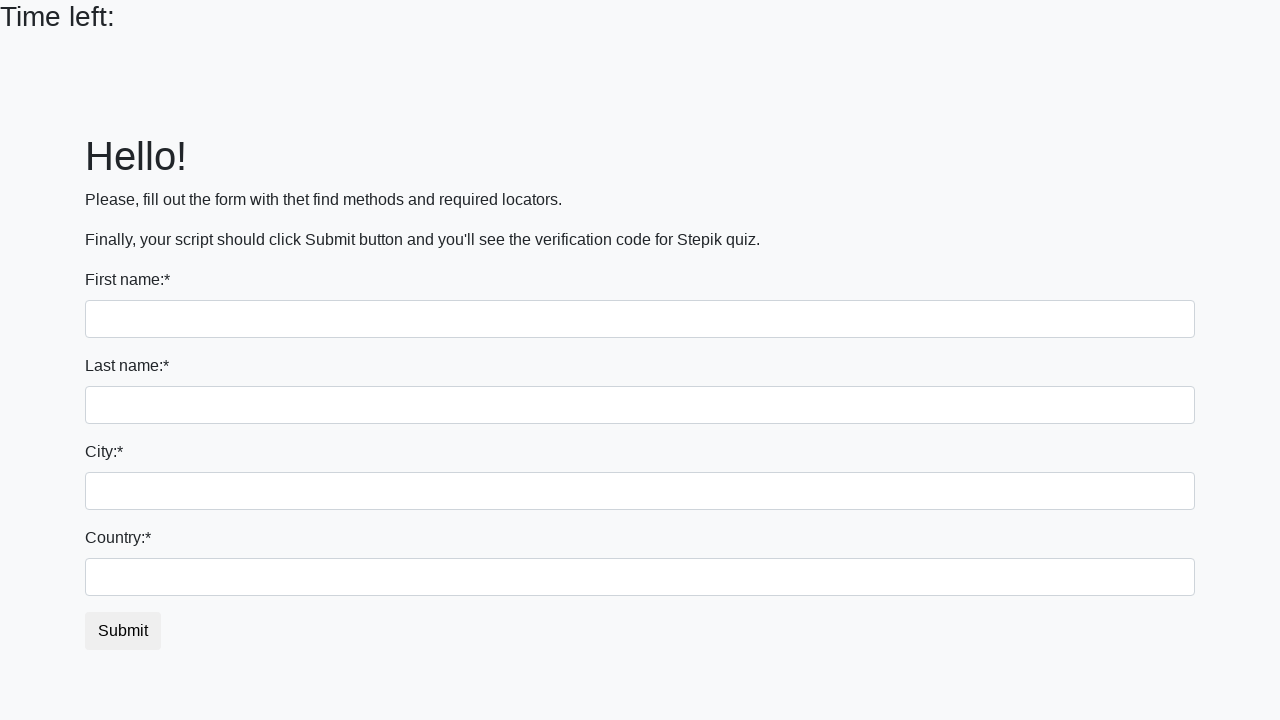

Filled first name field with 'Ivan' on input
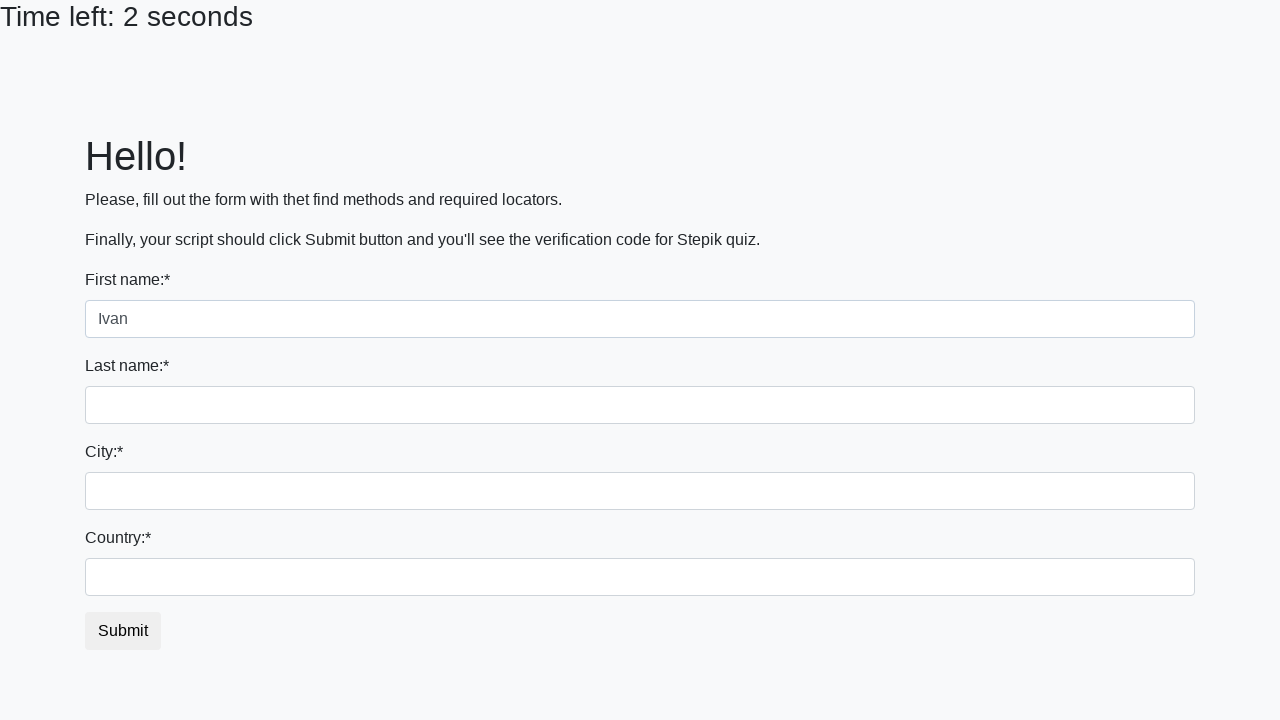

Filled last name field with 'Petrov' on input[name='last_name']
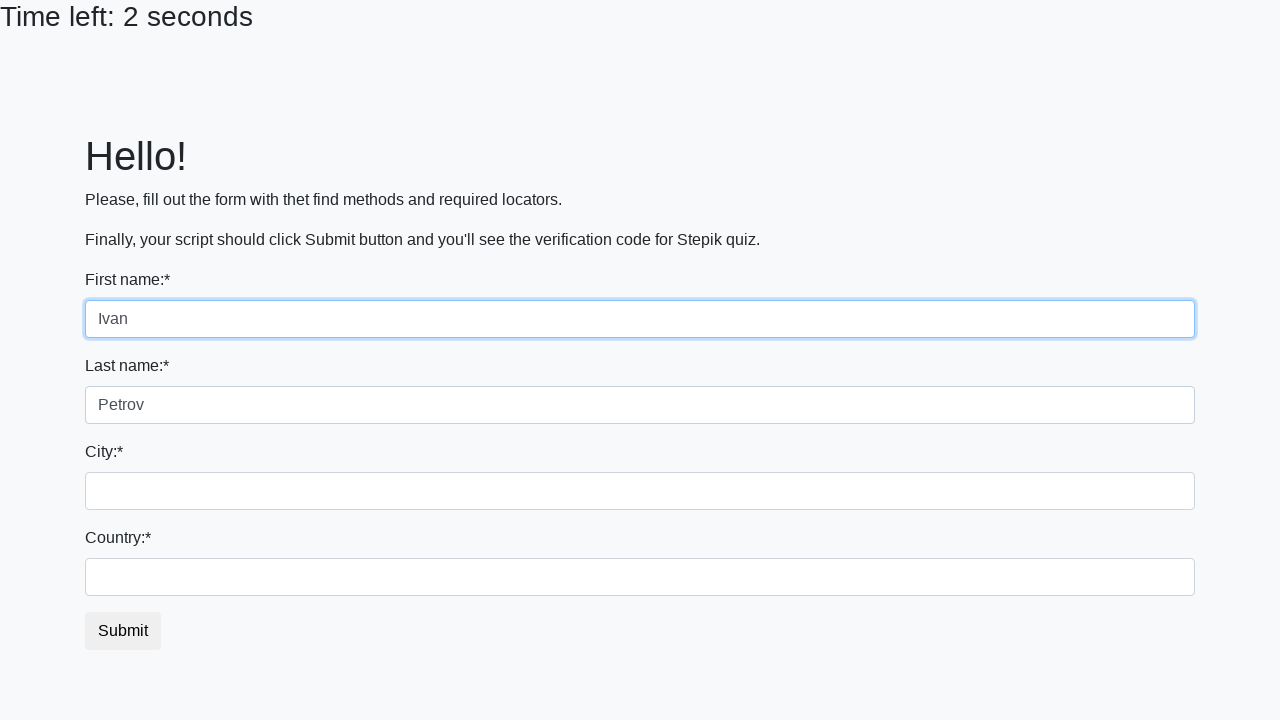

Filled city field with 'Smolensk' on .form-control.city
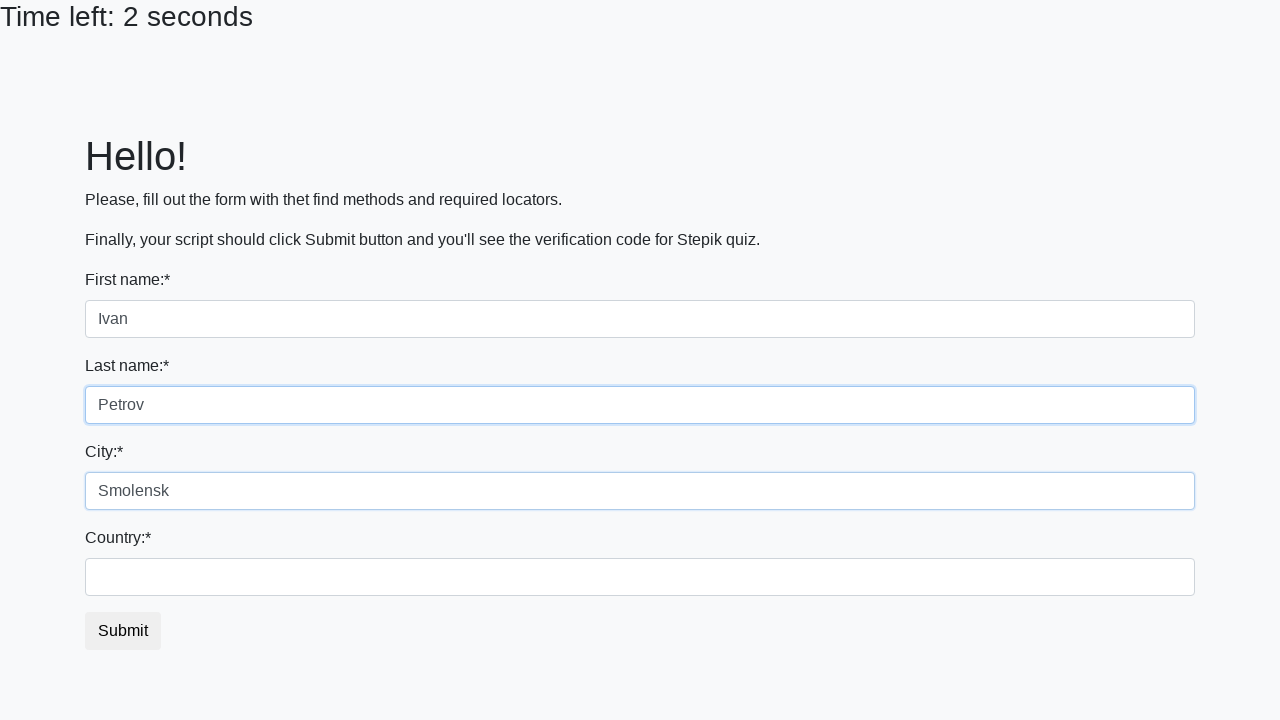

Filled country field with 'Russia' on #country
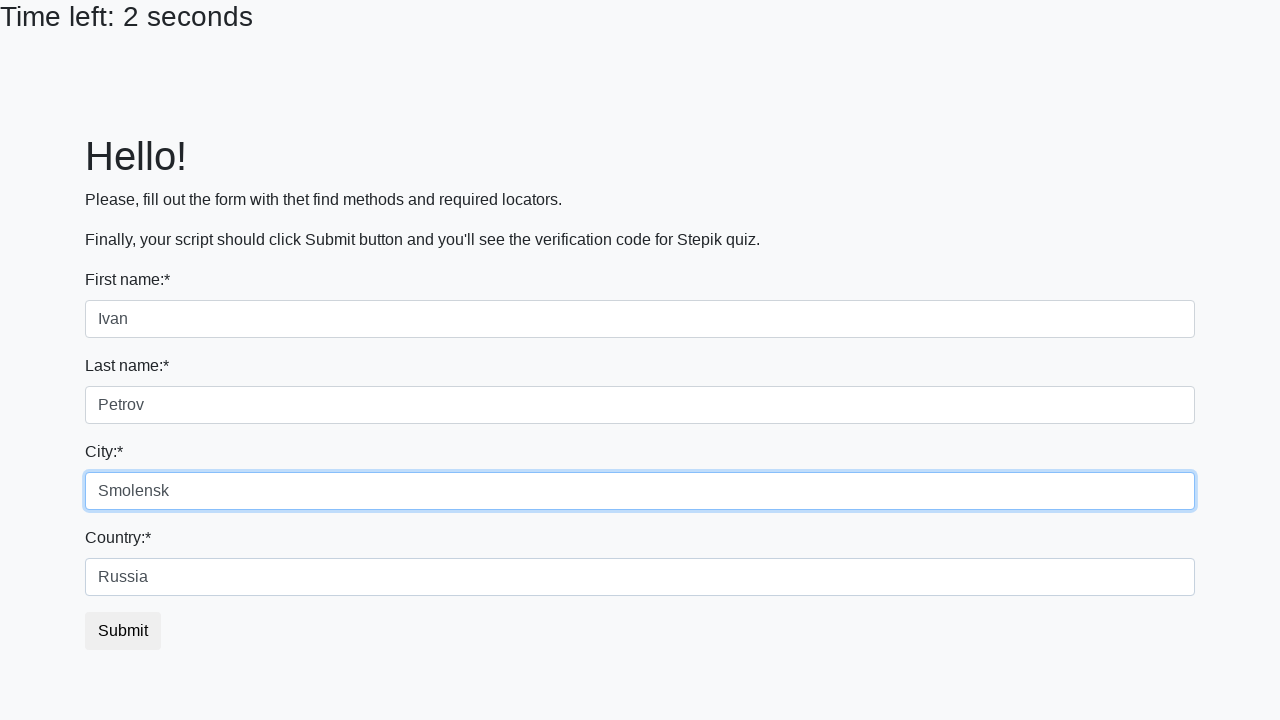

Clicked submit button to submit the form at (123, 631) on button.btn
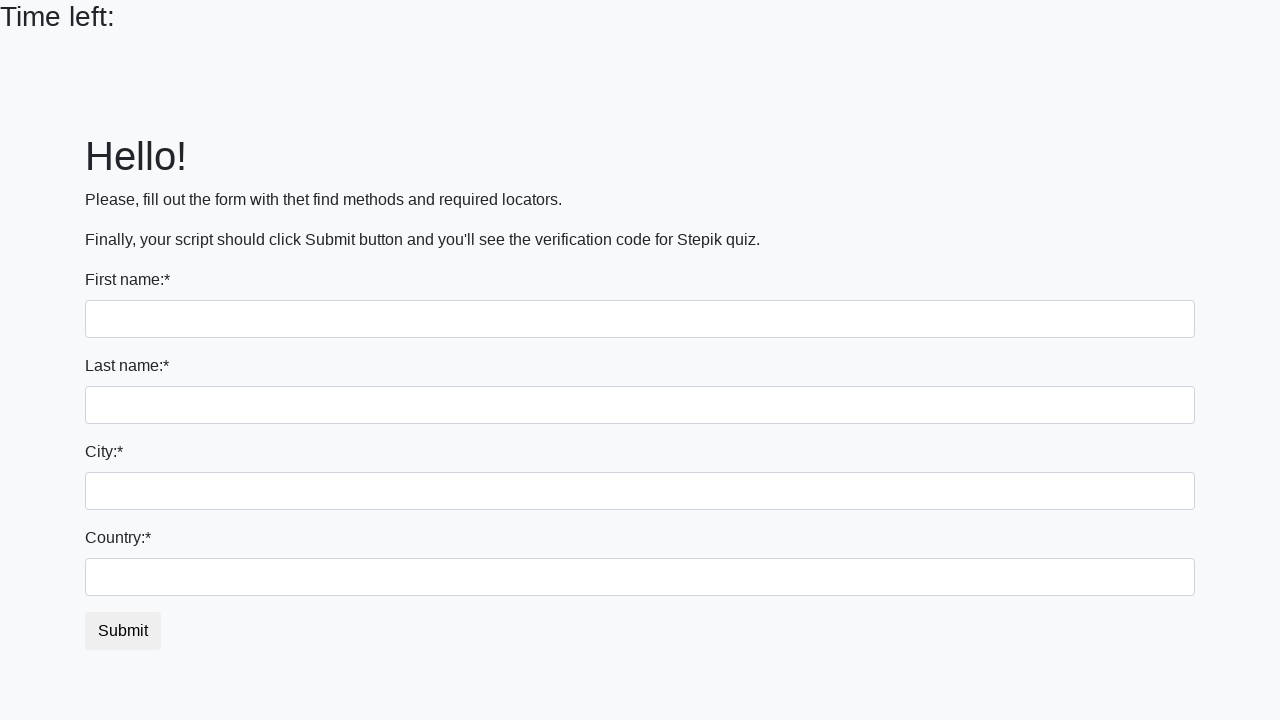

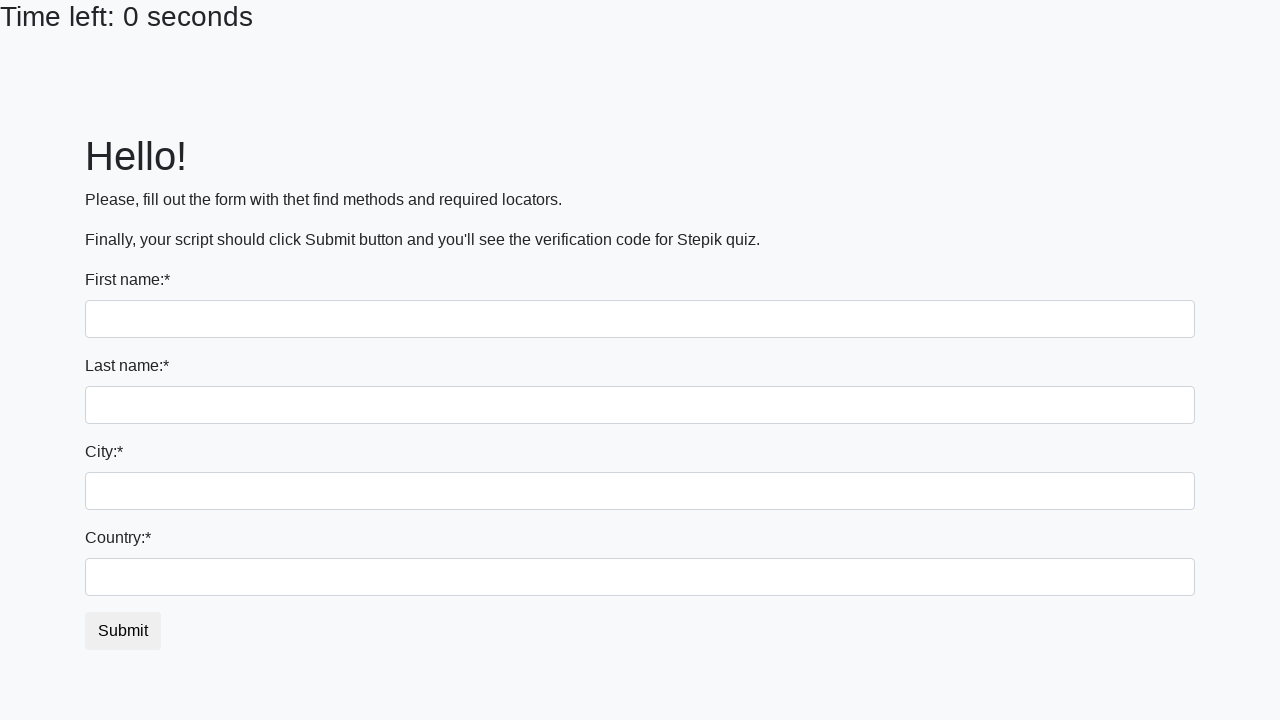